Opens the Automation Exercise website homepage to verify the page loads successfully

Starting URL: https://automationexercise.com/

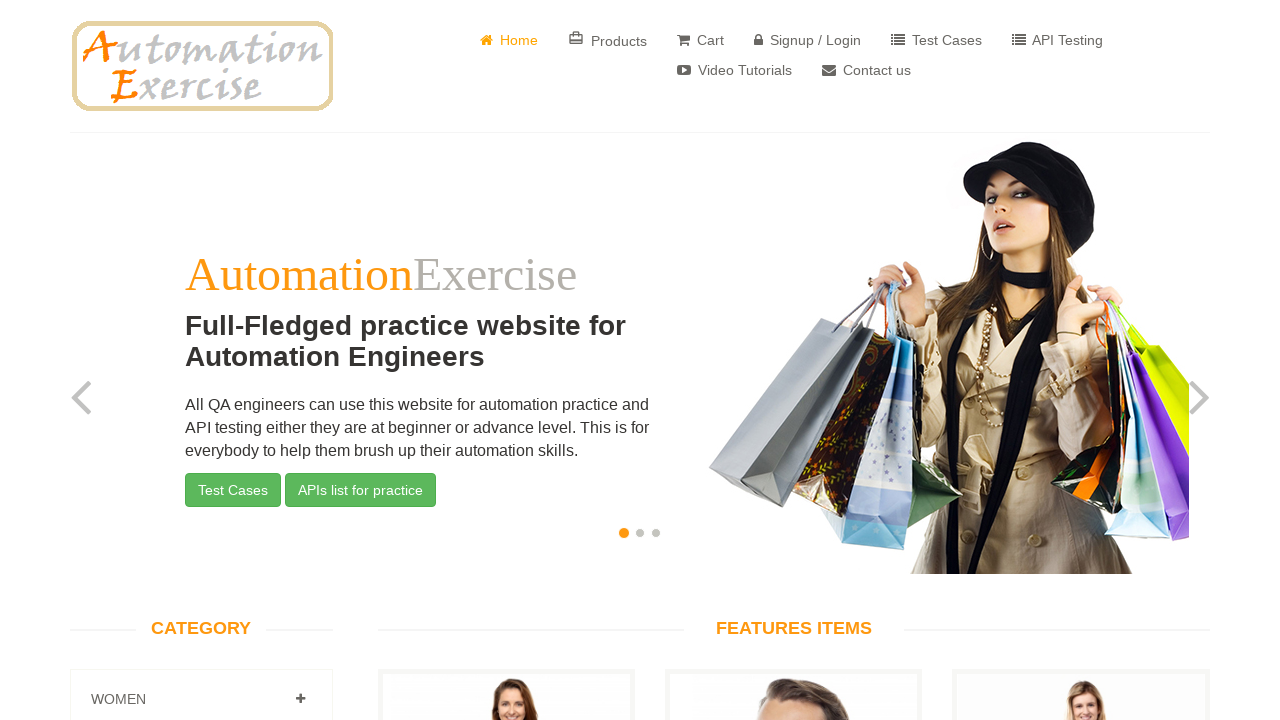

Waited for DOM content to load on Automation Exercise homepage
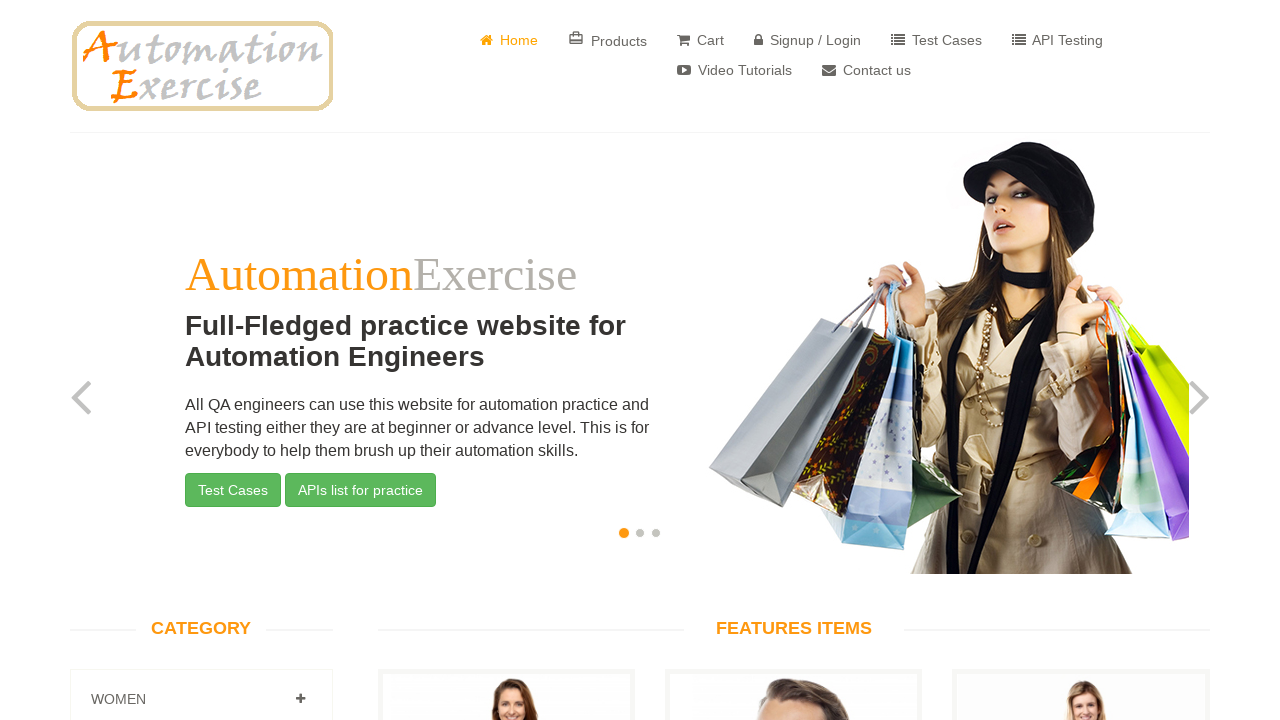

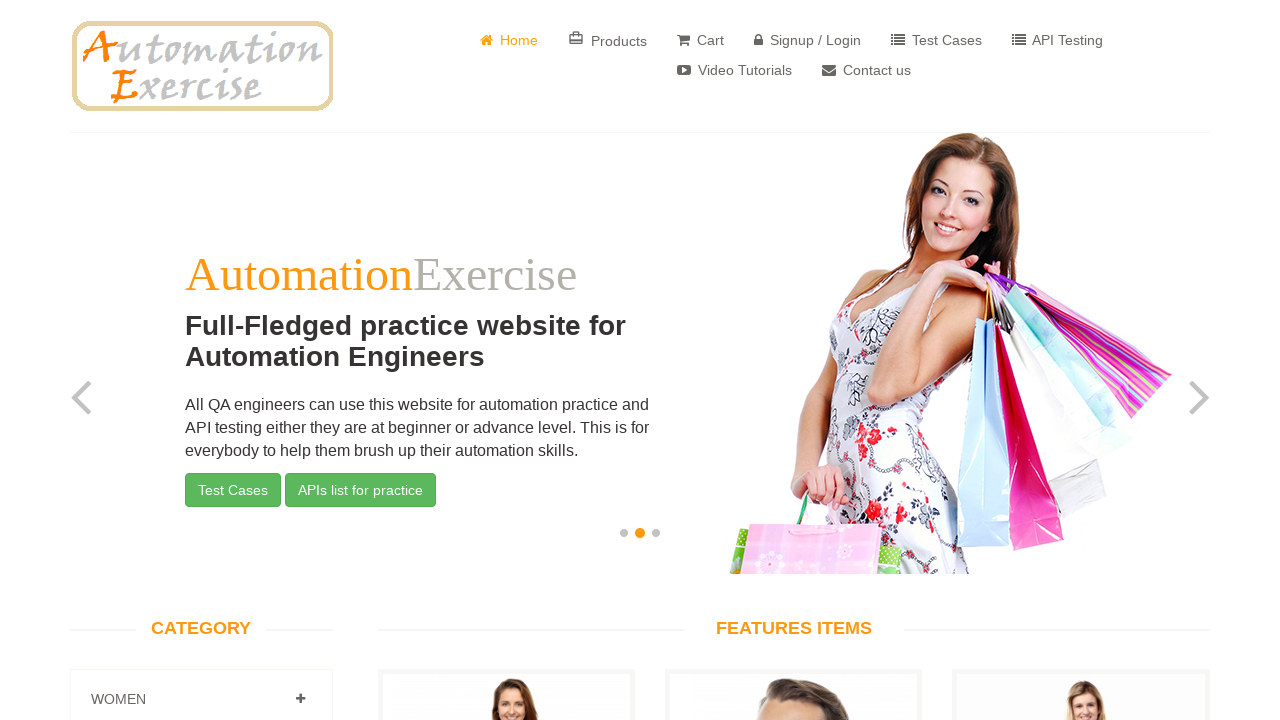